Tests a form submission by filling in first name, last name, and email fields, then submitting the form by pressing Enter

Starting URL: http://secure-retreat-92358.herokuapp.com/

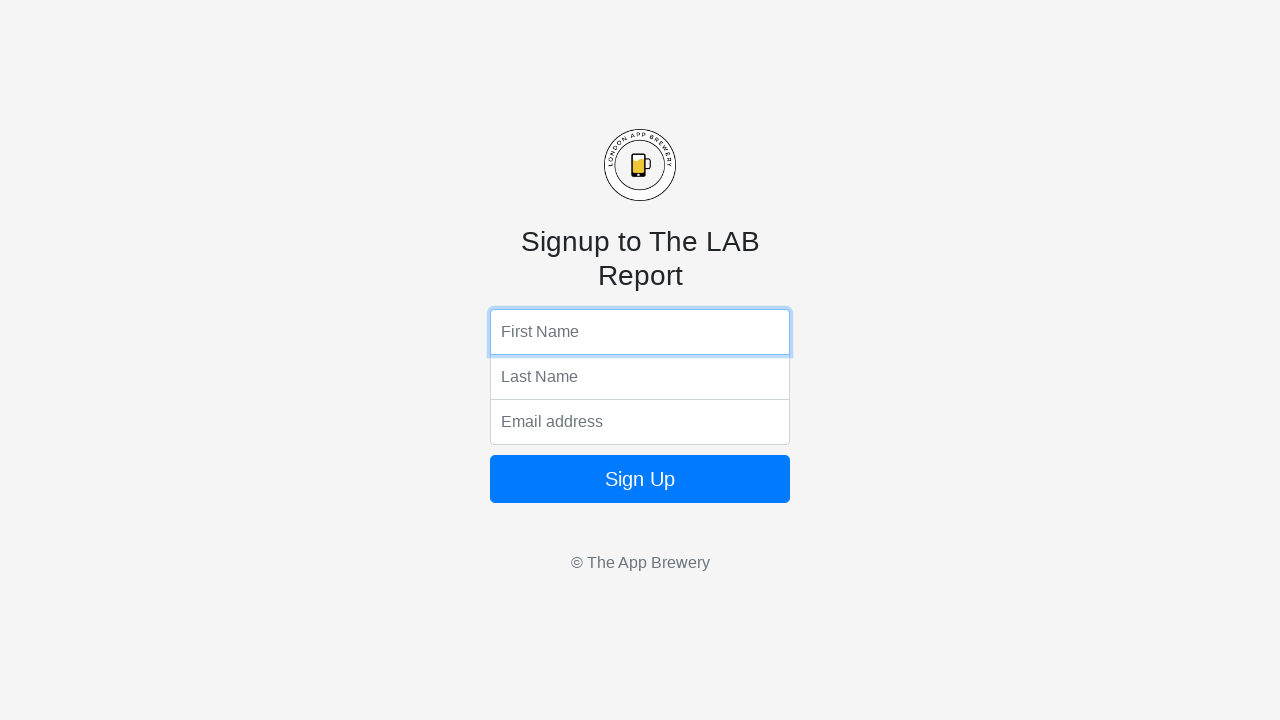

Filled first name field with 'Carlos' on input[name='fName']
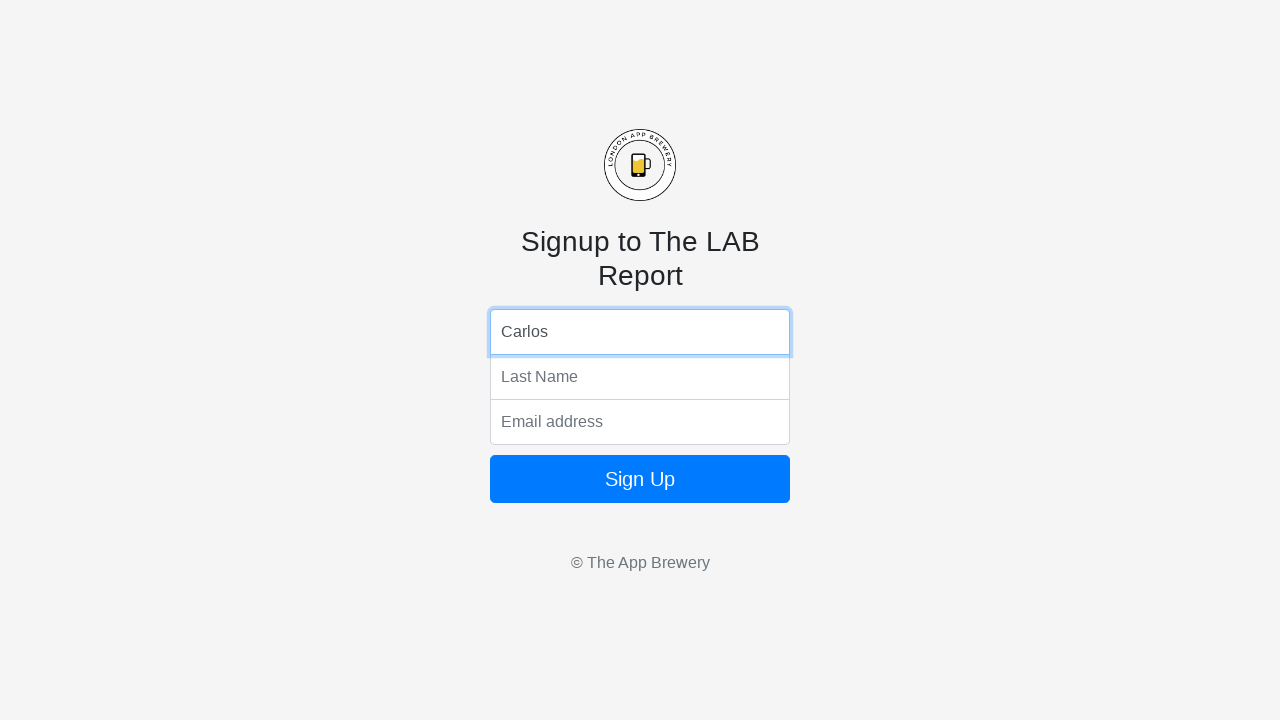

Filled last name field with 'Rodriguez' on input[name='lName']
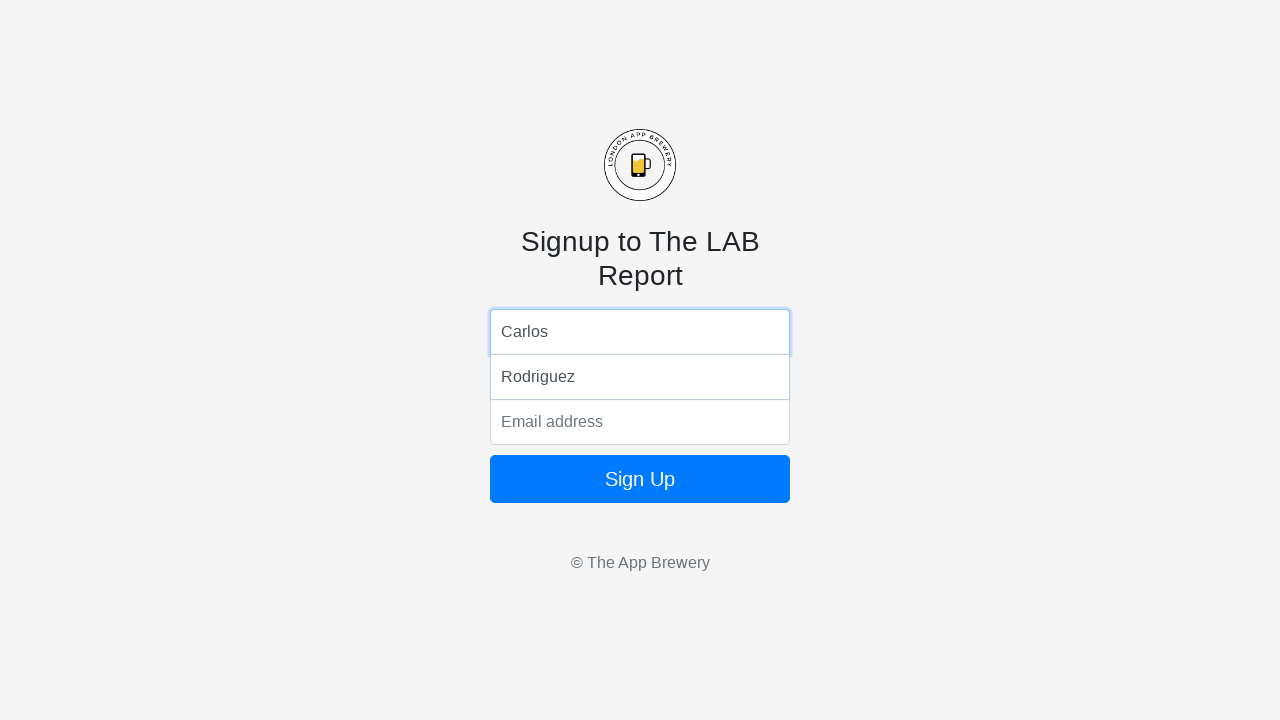

Filled email field with 'carlos.rodriguez@testmail.com' on input[name='email']
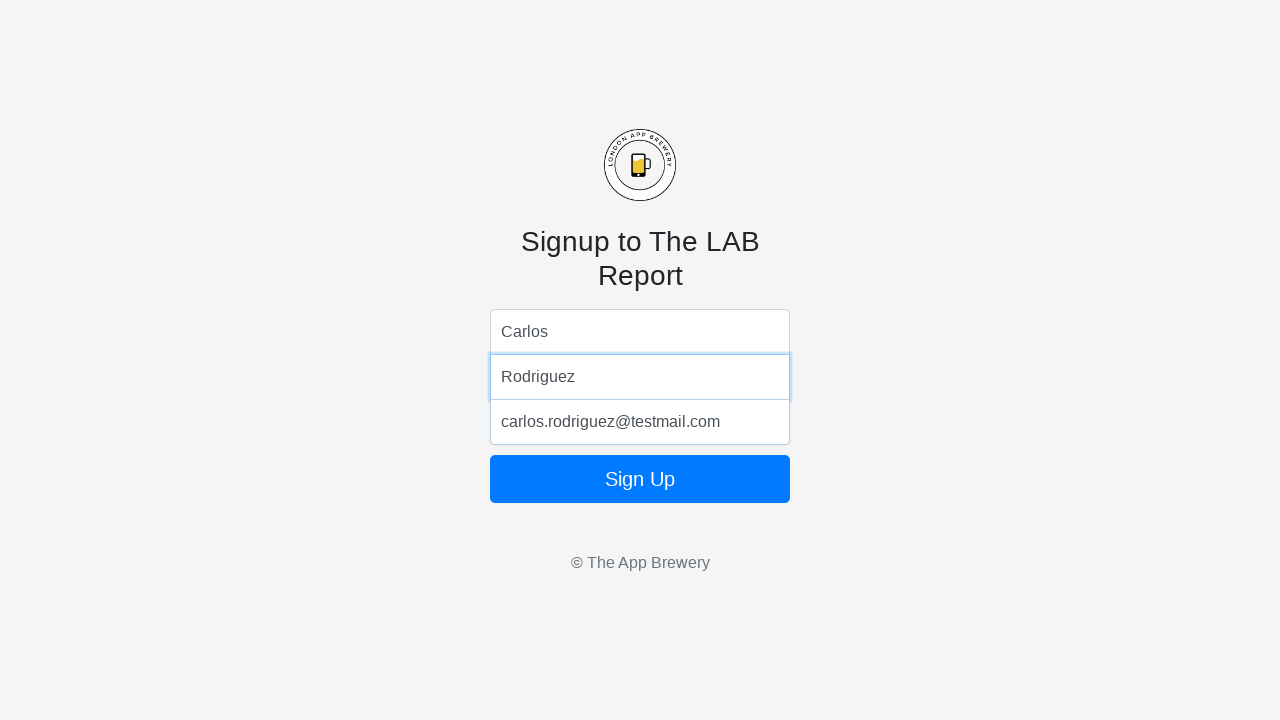

Submitted form by pressing Enter on email field on input[name='email']
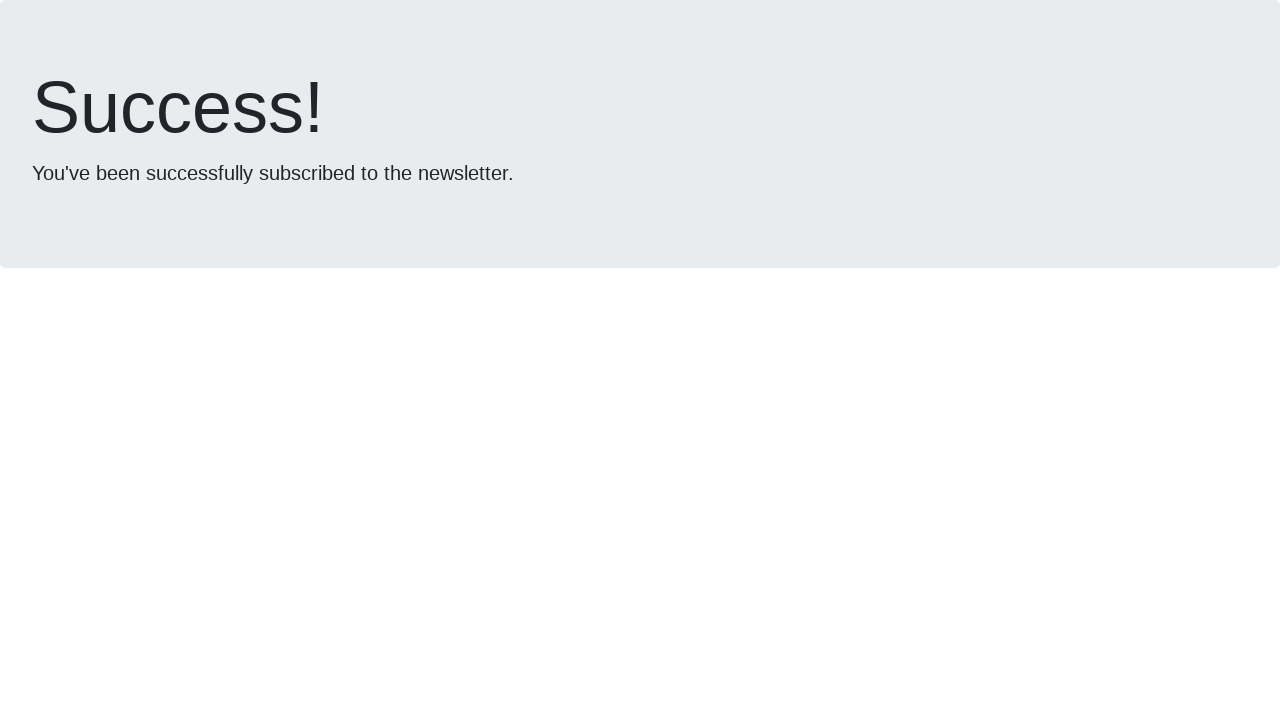

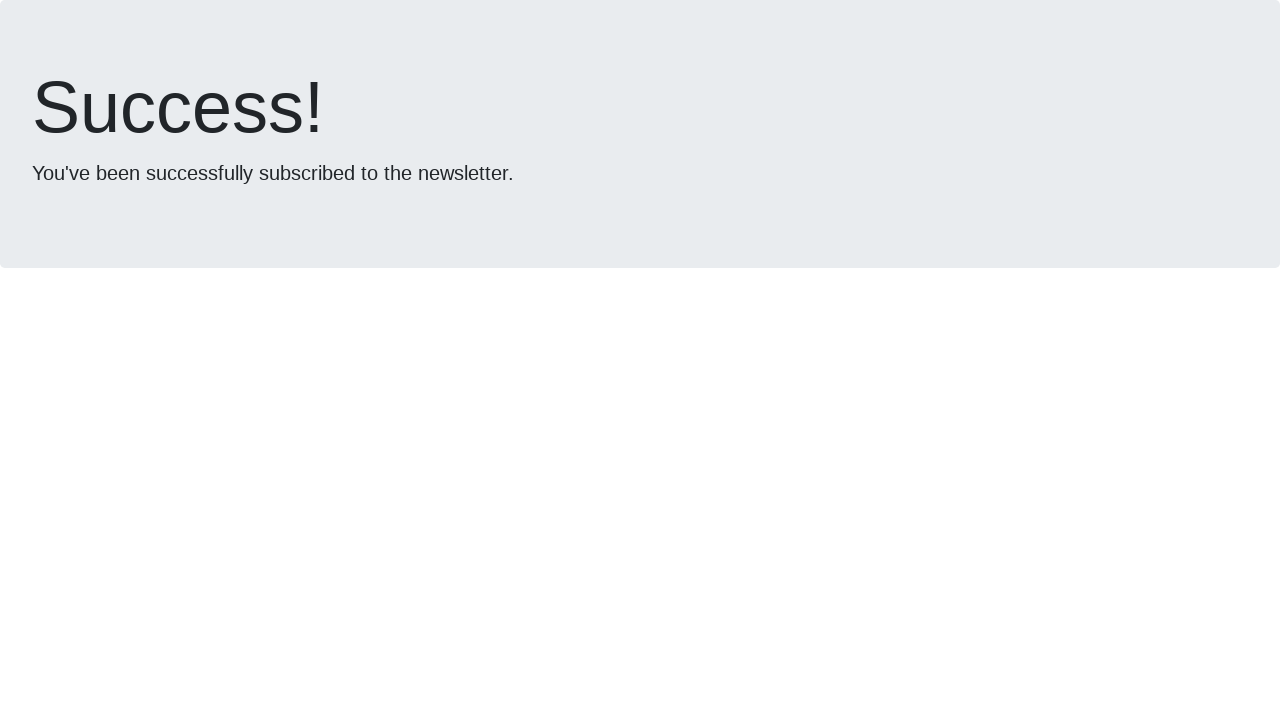